Tests that the text input field is cleared after adding a todo item

Starting URL: https://demo.playwright.dev/todomvc

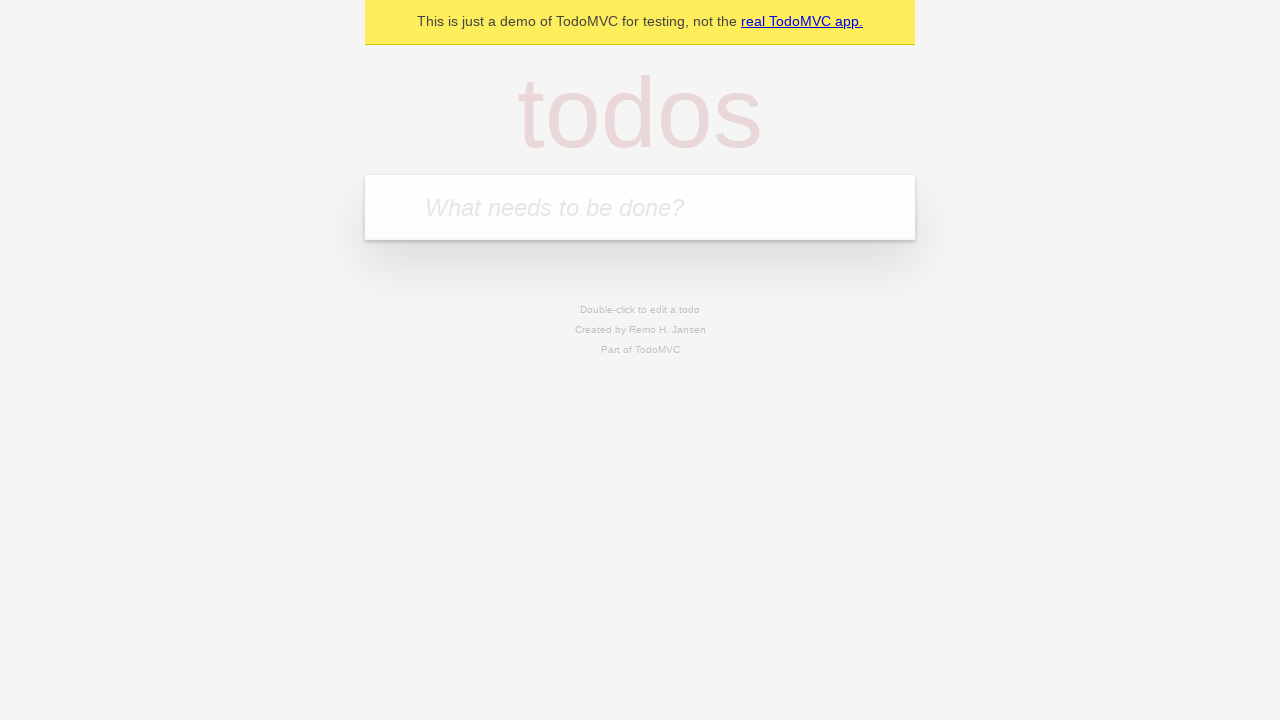

Located the todo input field by placeholder text
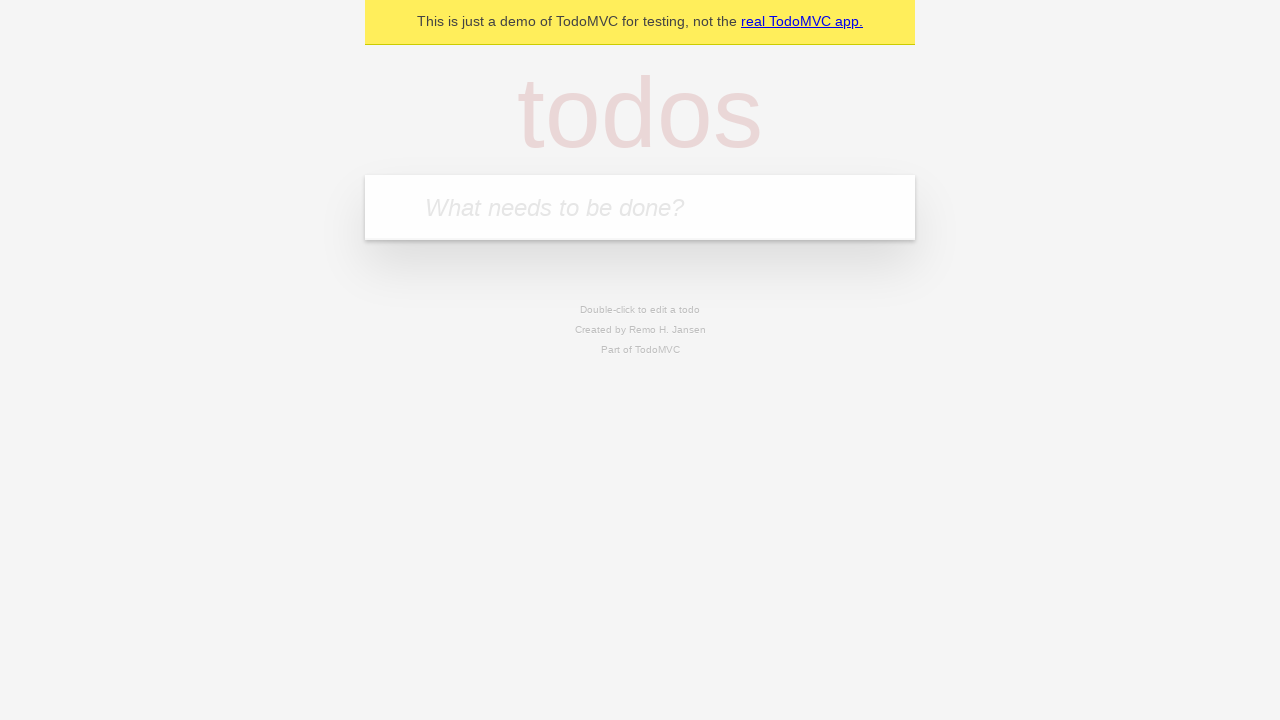

Filled input field with 'buy some cheese' on internal:attr=[placeholder="What needs to be done?"i]
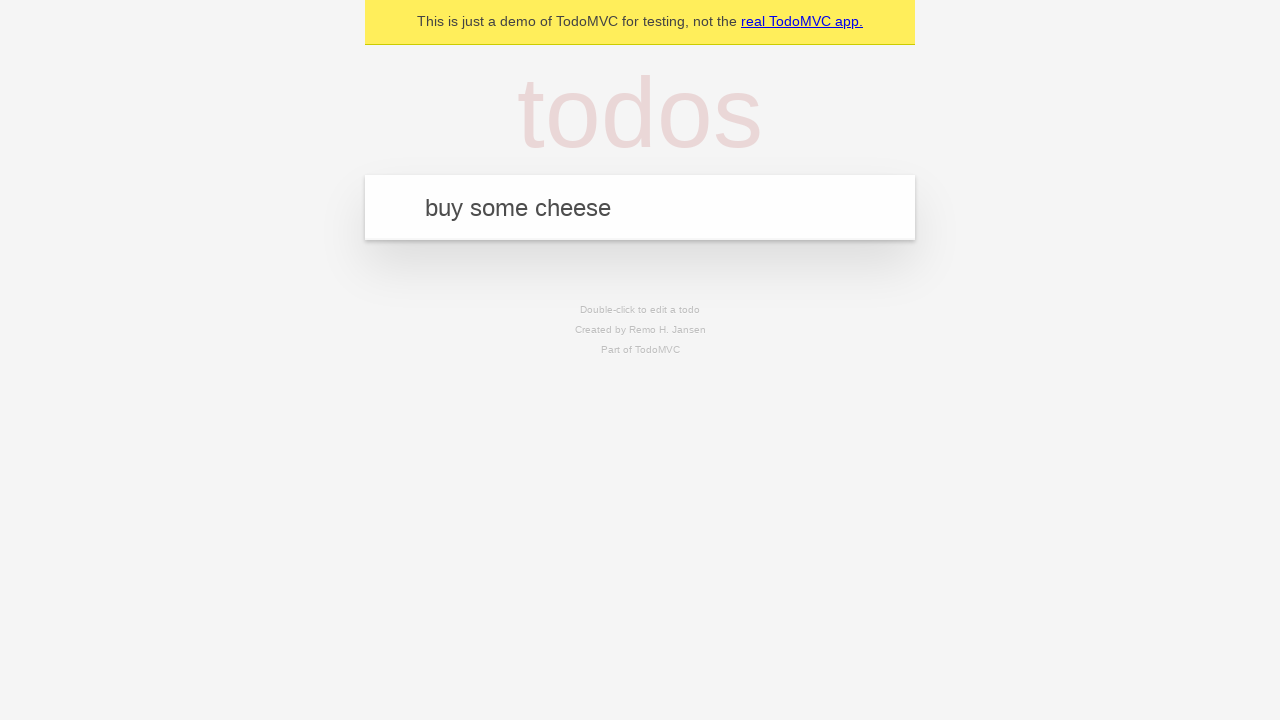

Pressed Enter to add the todo item on internal:attr=[placeholder="What needs to be done?"i]
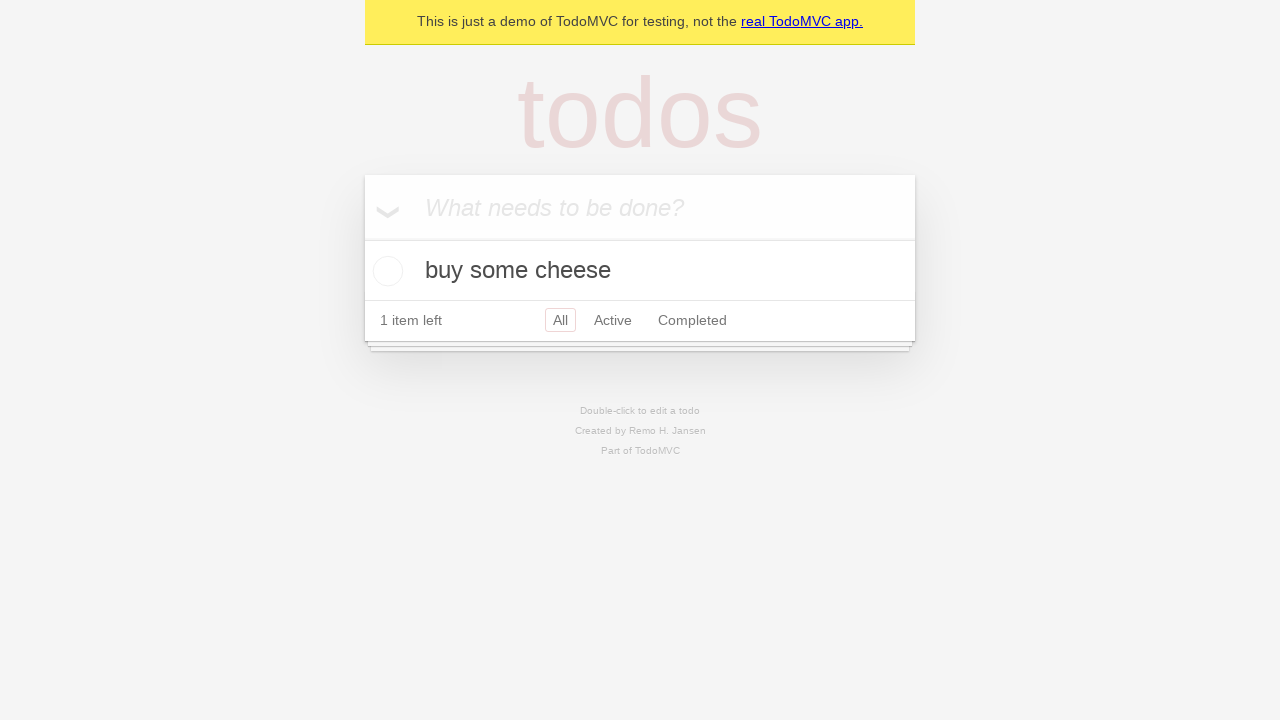

Todo item appeared in the list
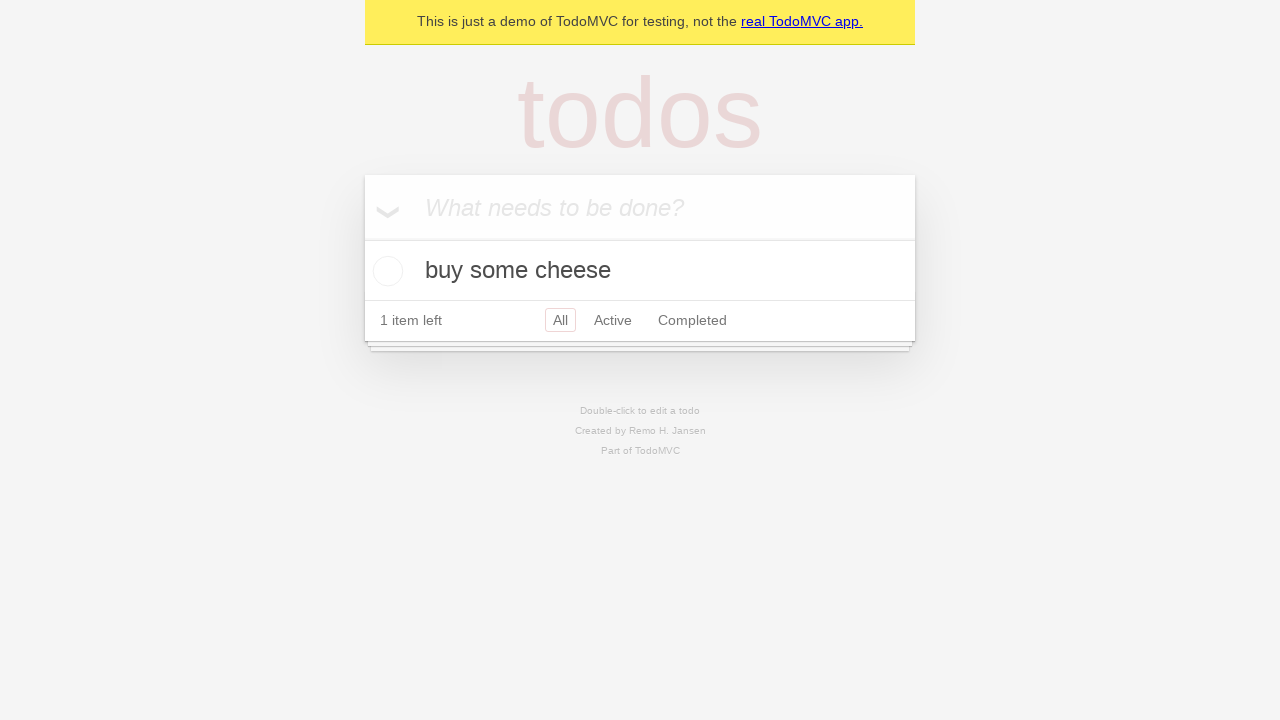

Verified that the text input field was cleared after adding the todo item
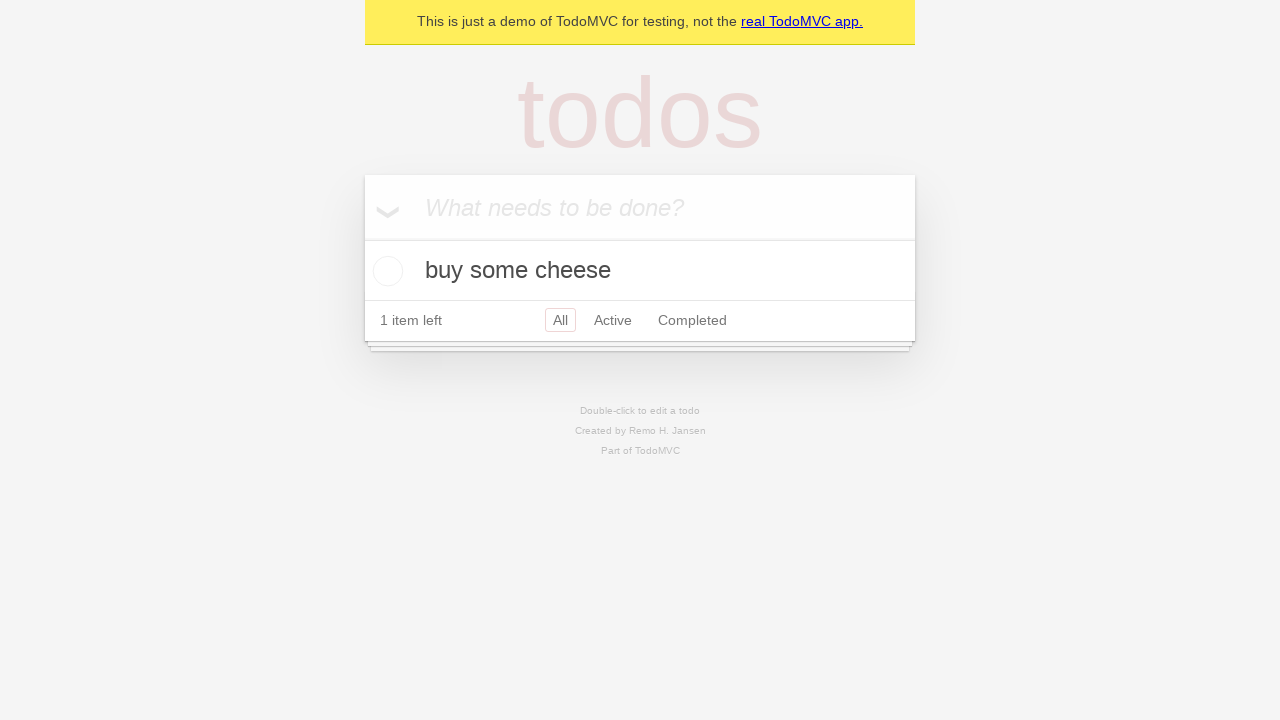

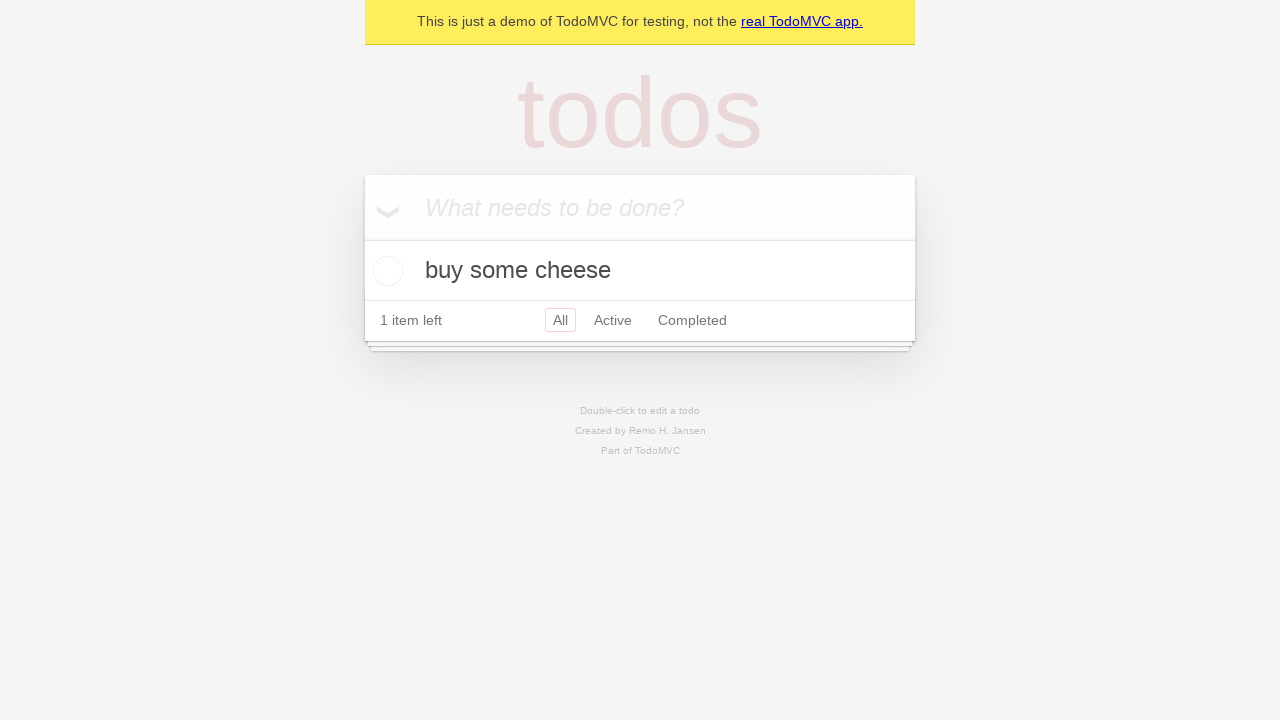